Tests adding todo items to the list by creating two items and verifying they appear correctly

Starting URL: https://demo.playwright.dev/todomvc

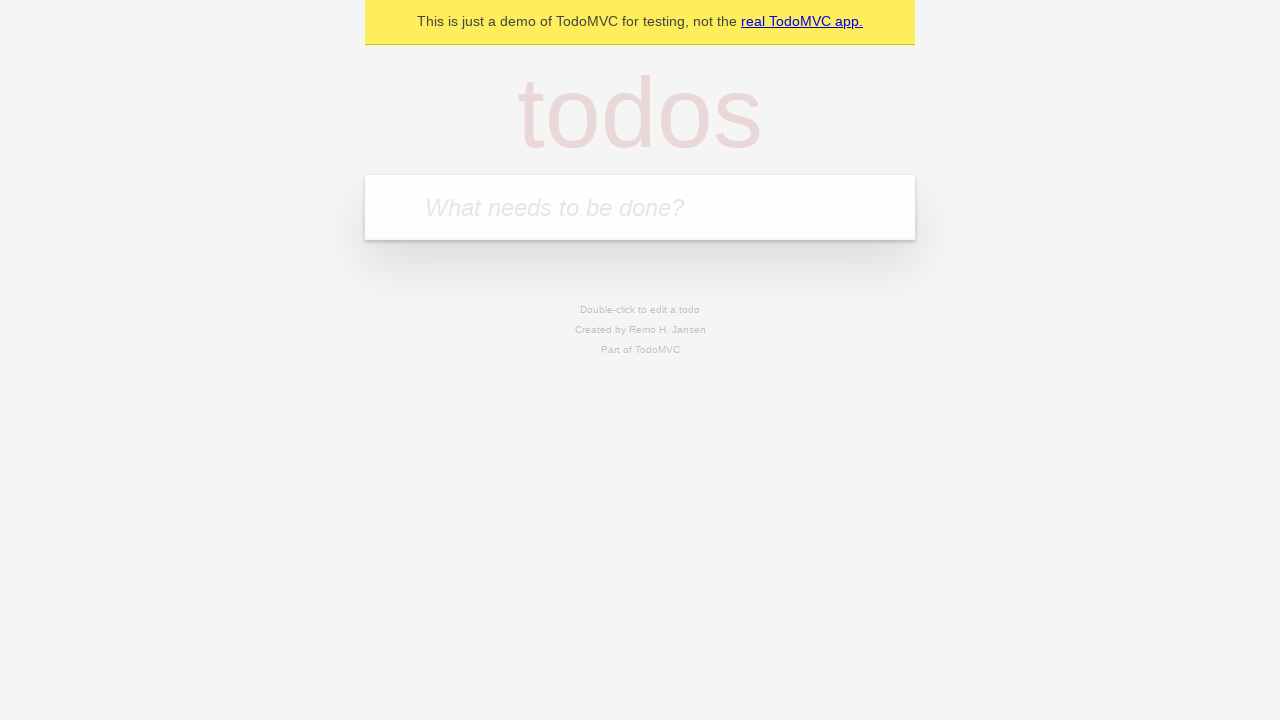

Filled new todo input with 'buy some cheese' on .new-todo
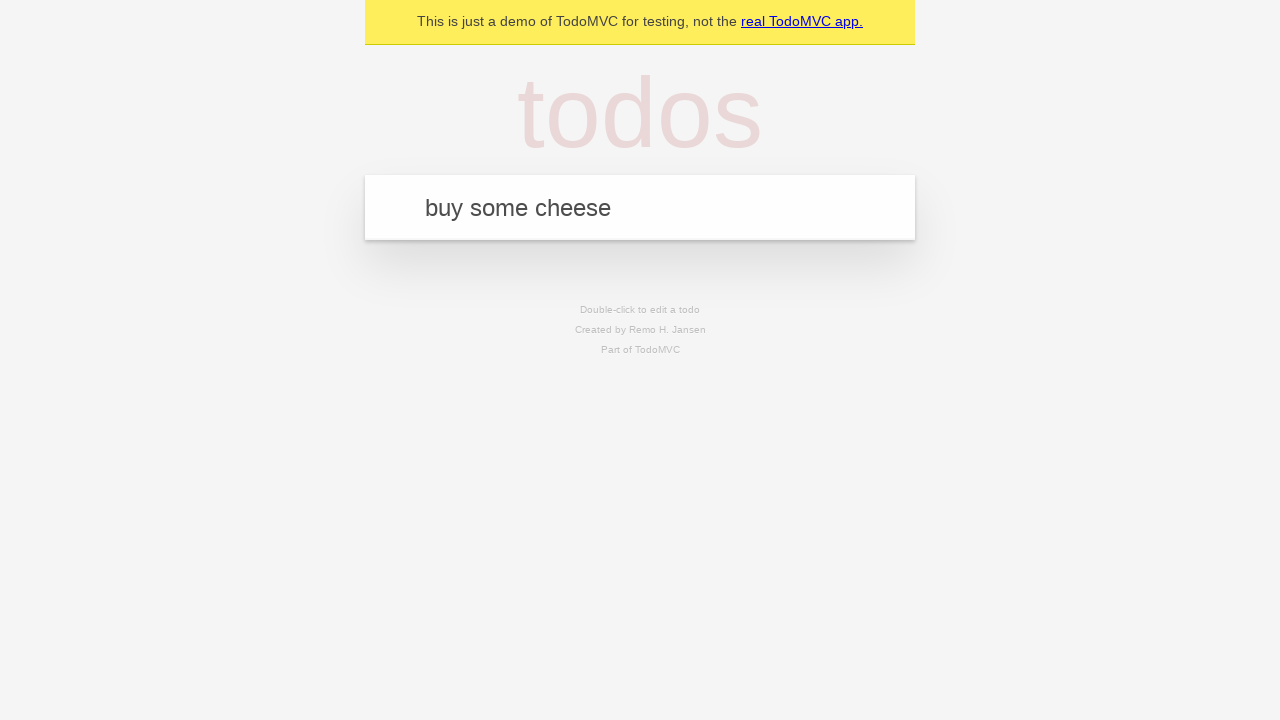

Pressed Enter to create first todo item on .new-todo
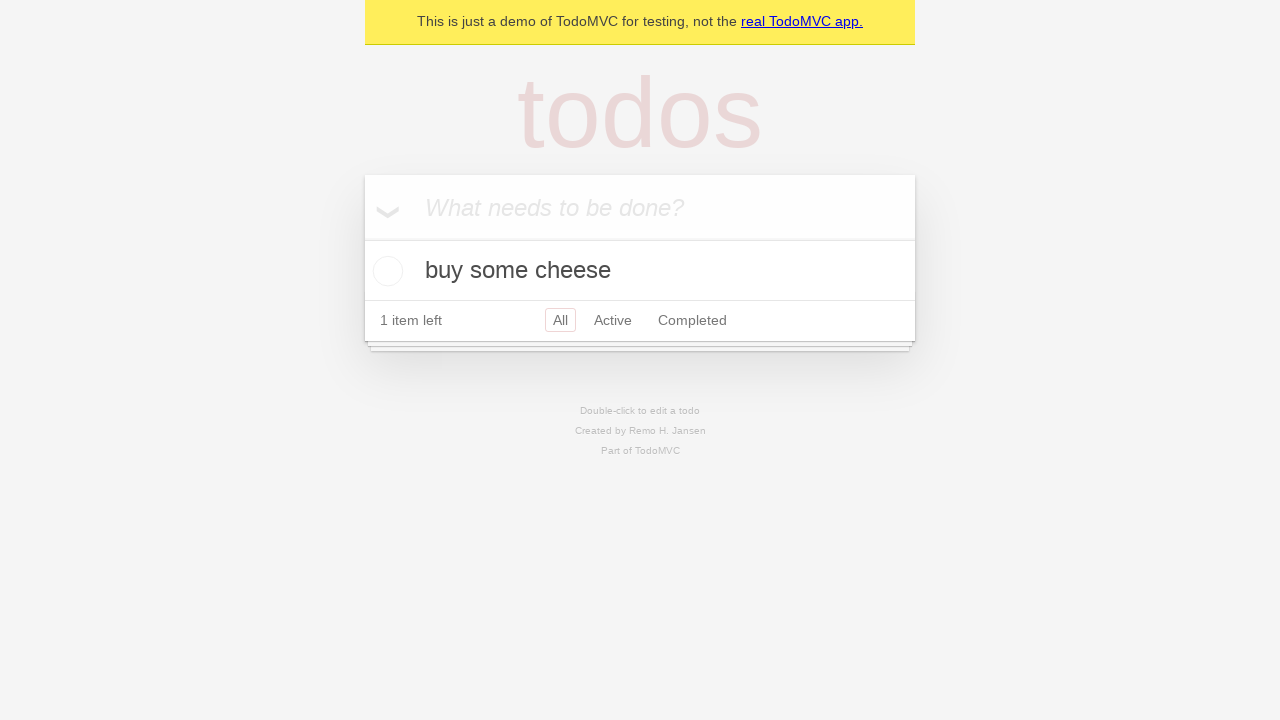

First todo item appeared in the list
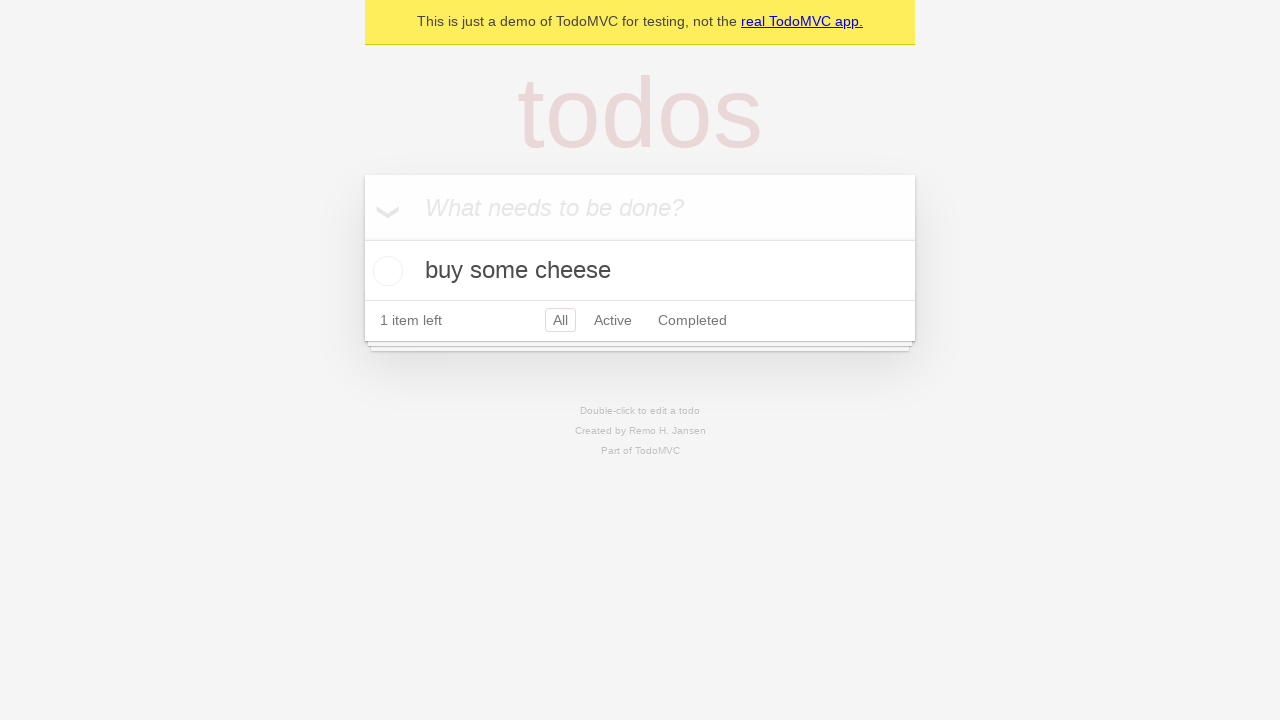

Filled new todo input with 'feed the cat' on .new-todo
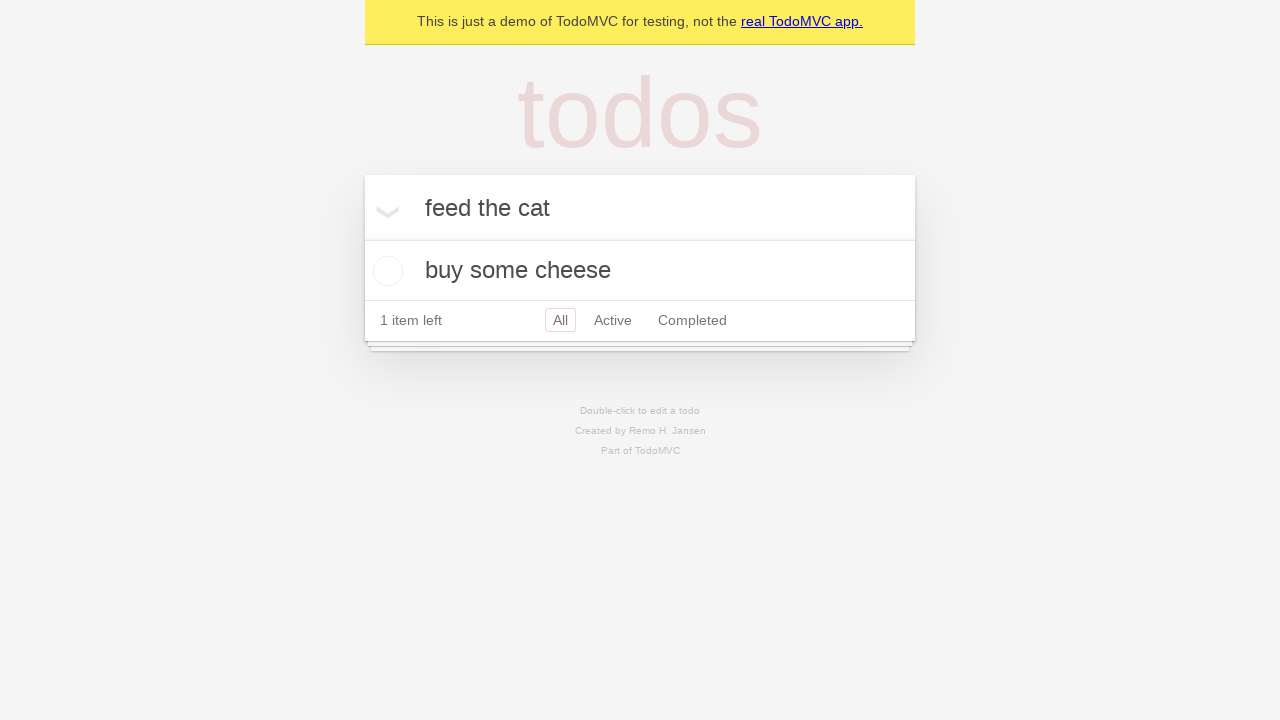

Pressed Enter to create second todo item on .new-todo
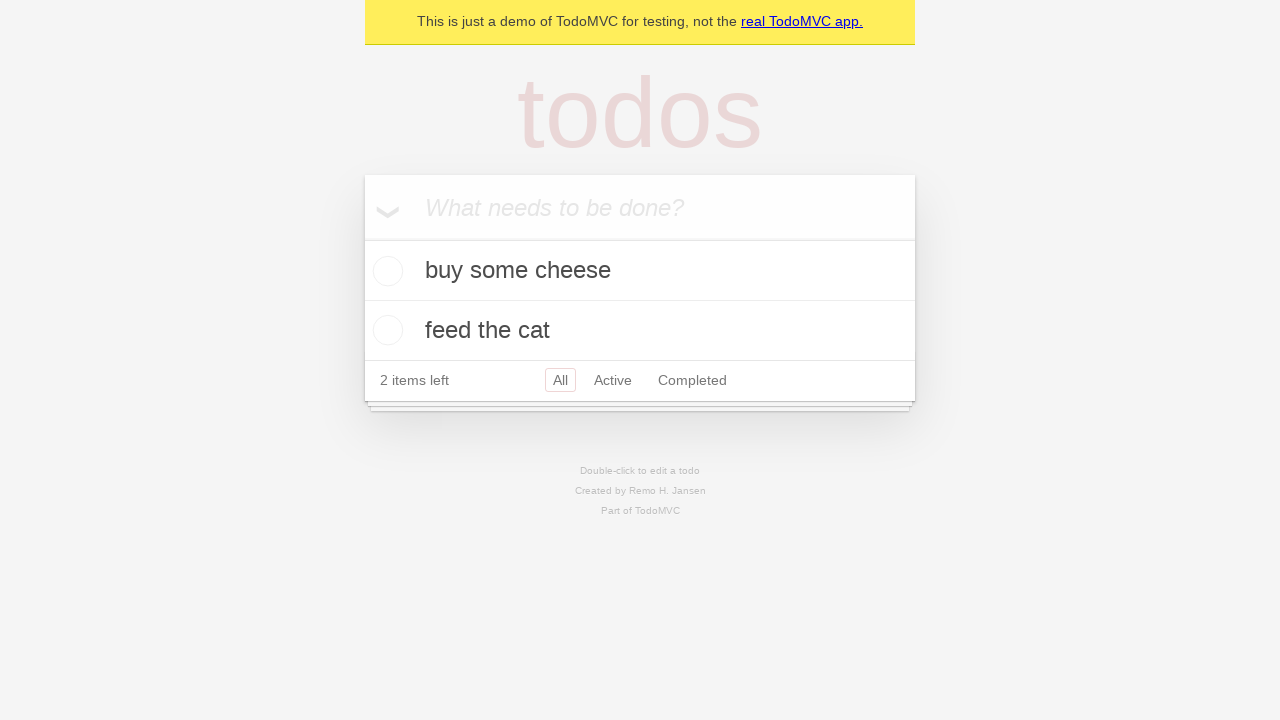

Second todo item appeared in the list
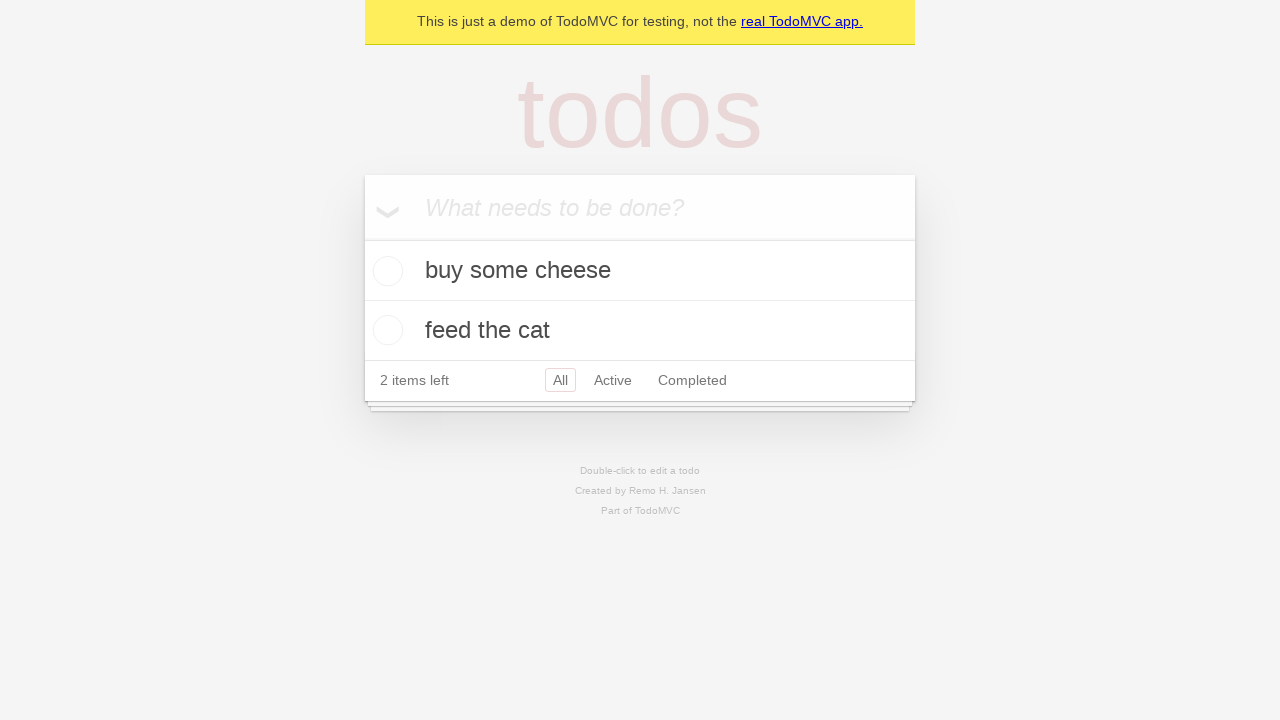

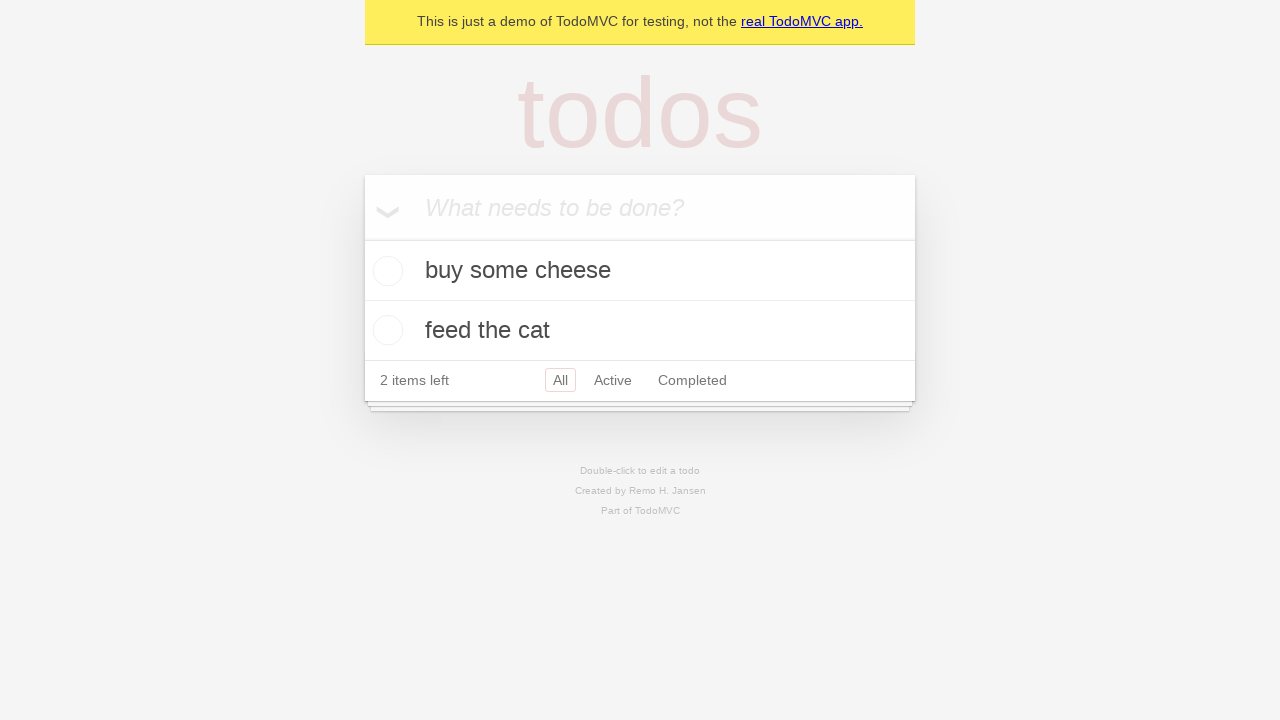